Tests the About page contains correct heading, informative text, and a button that navigates to products

Starting URL: https://webshop-agil-testautomatiserare.netlify.app/about

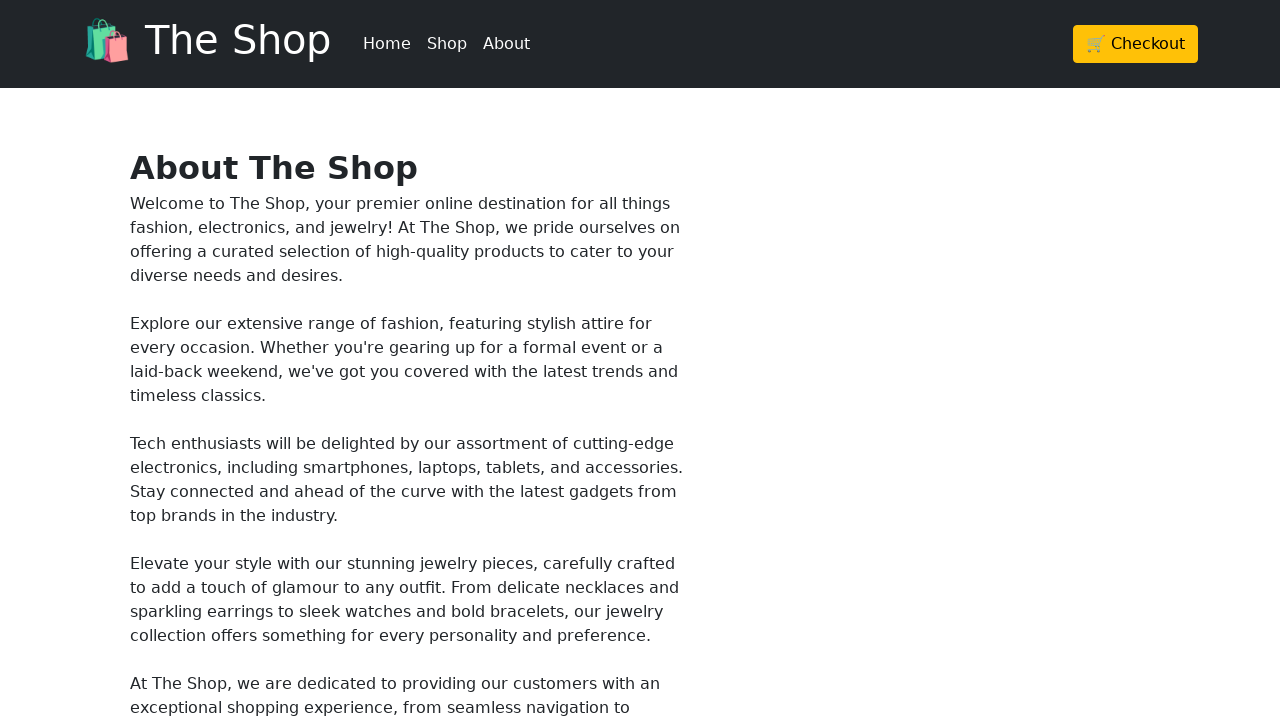

About page heading loaded and visible
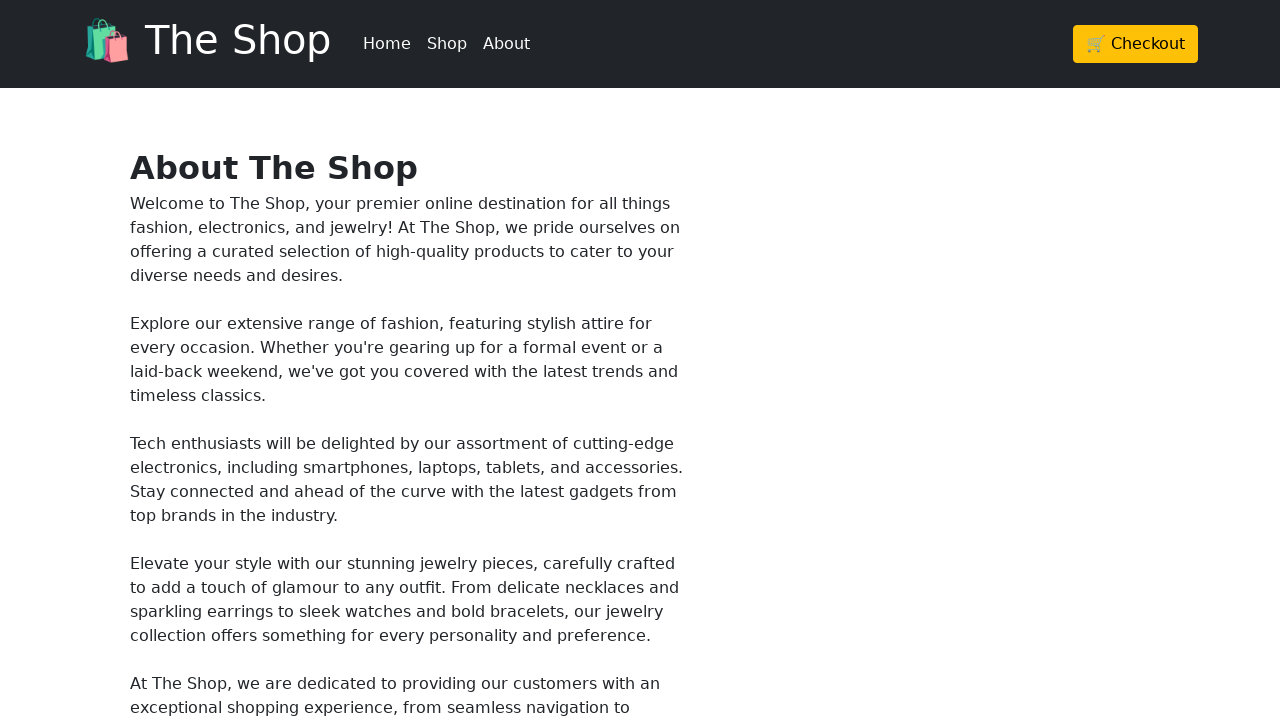

About page informative text loaded and visible
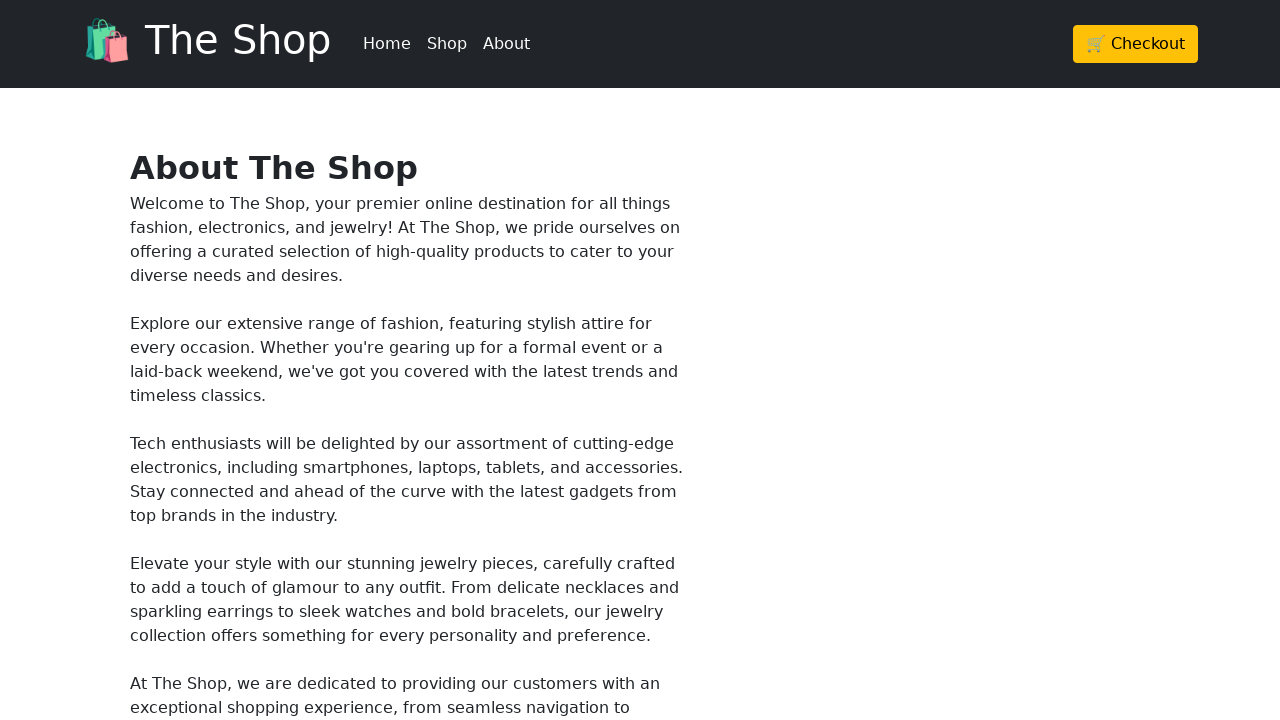

Clicked button to navigate to products page at (238, 487) on div.container.my-5 div div button
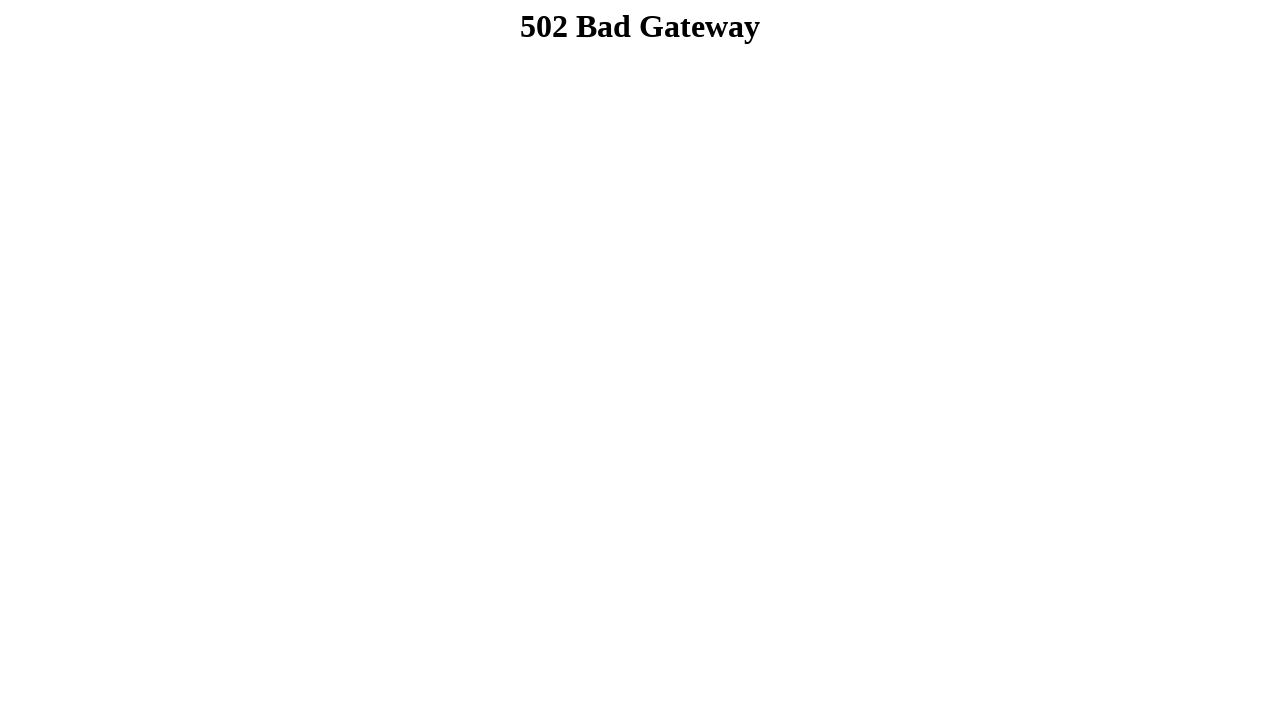

Successfully navigated to products page
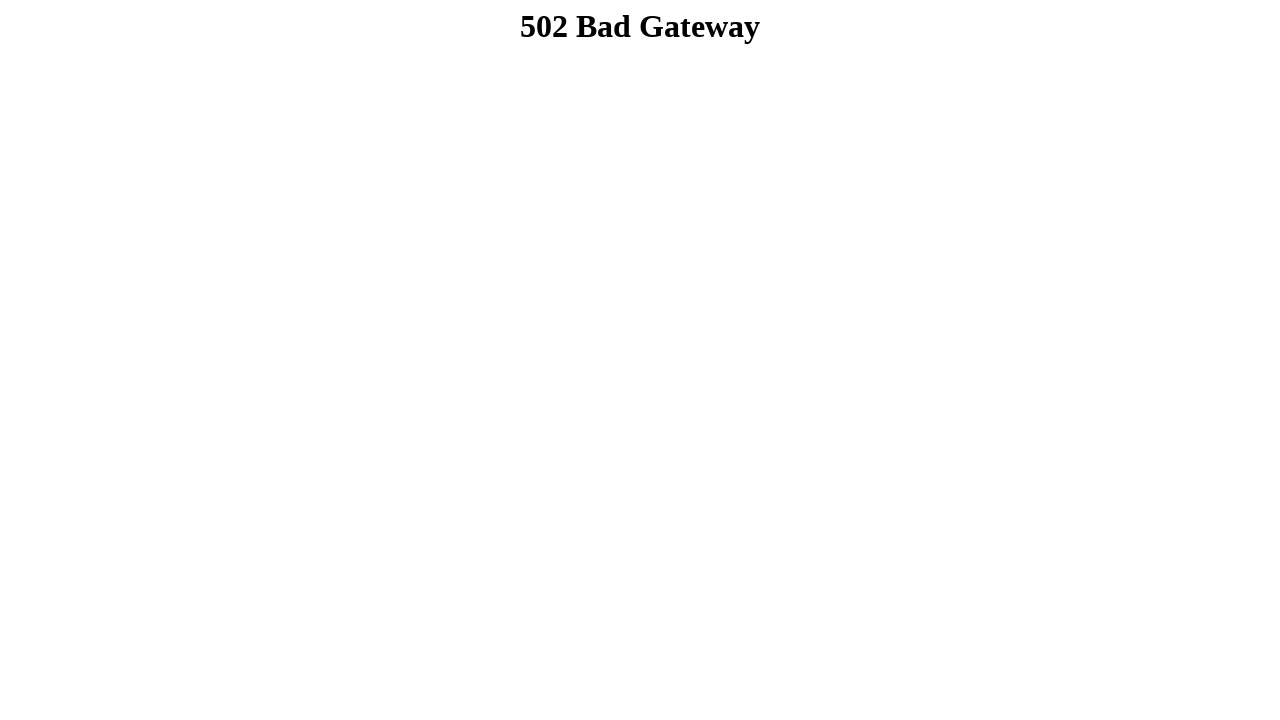

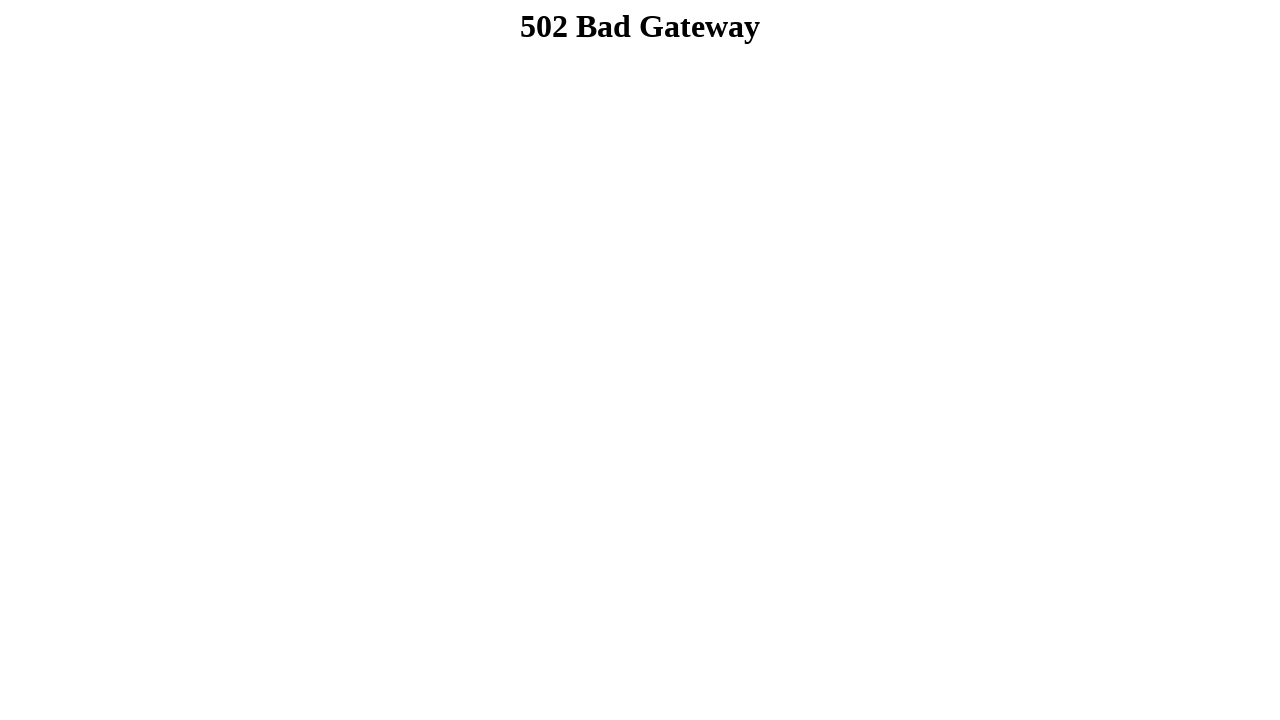